Tests various page scrolling techniques including scroll to specific position, scroll to bottom/top of page, and keyboard page up/down navigation

Starting URL: https://www.leafground.com/dashboard.xhtml

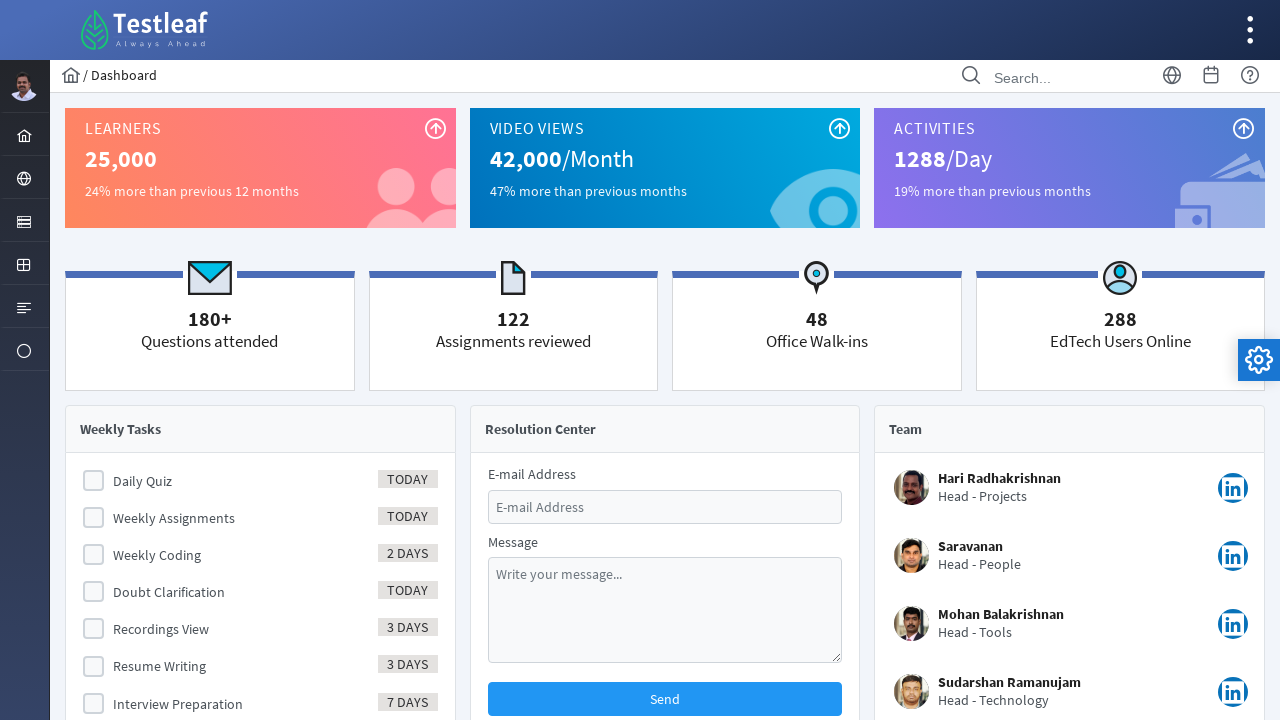

Scrolled page down to position 450
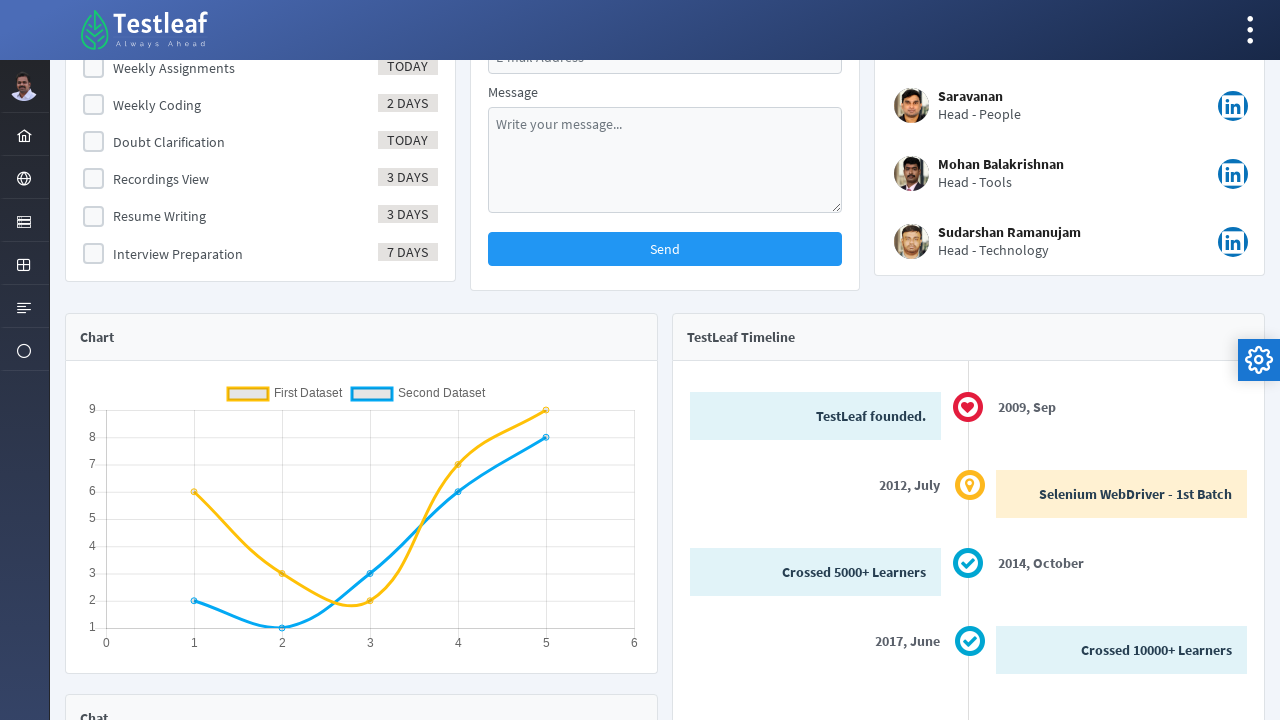

Waited 1 second to observe scroll position 450
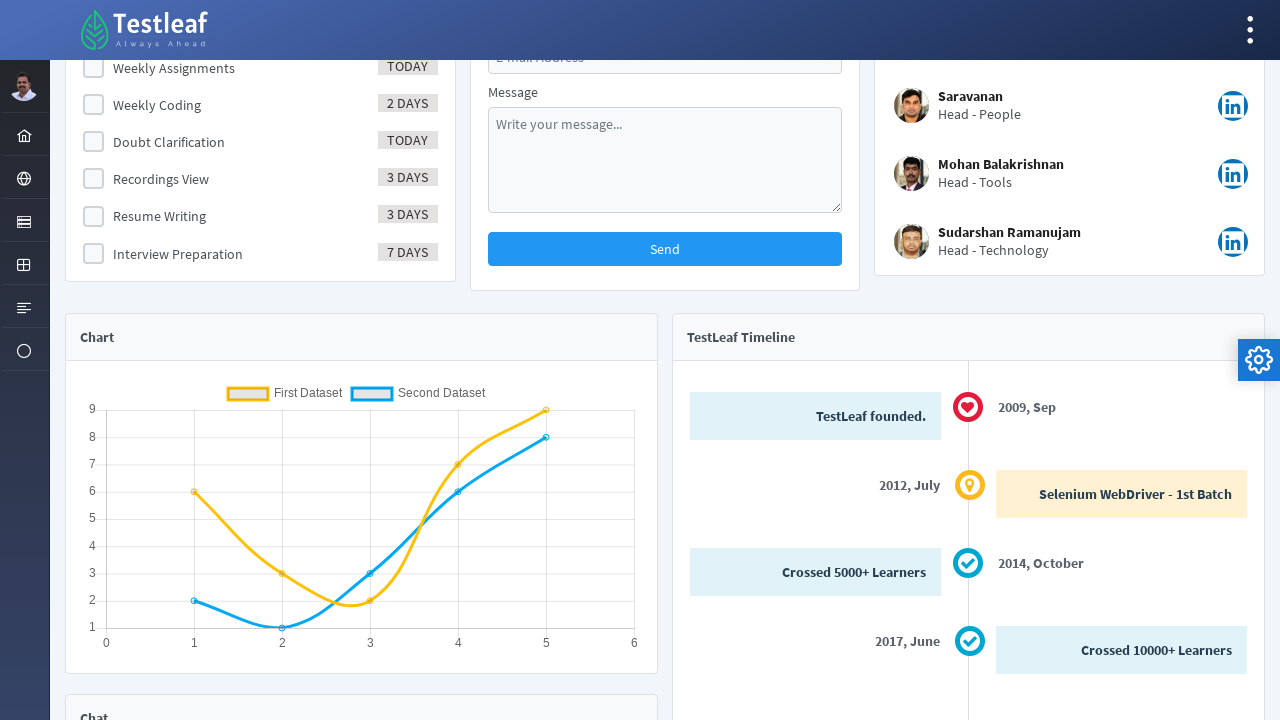

Scrolled page back to top (position 0)
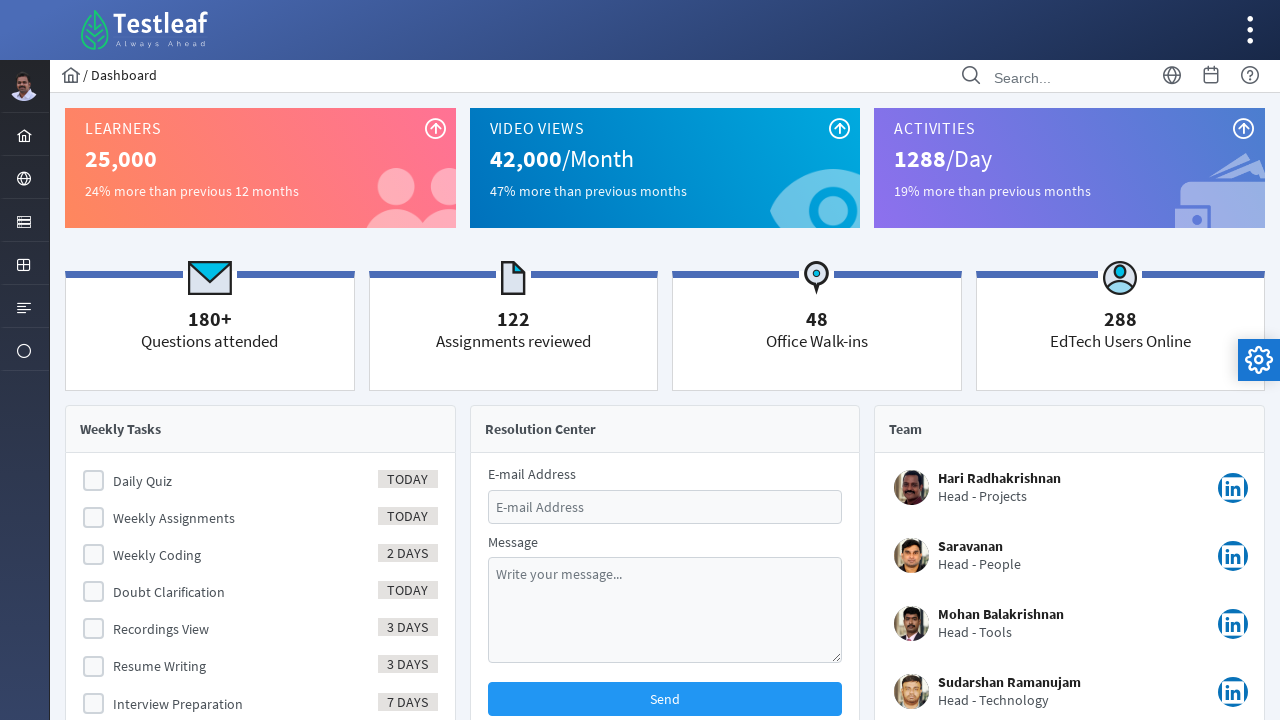

Waited 1 second to observe scroll back to top
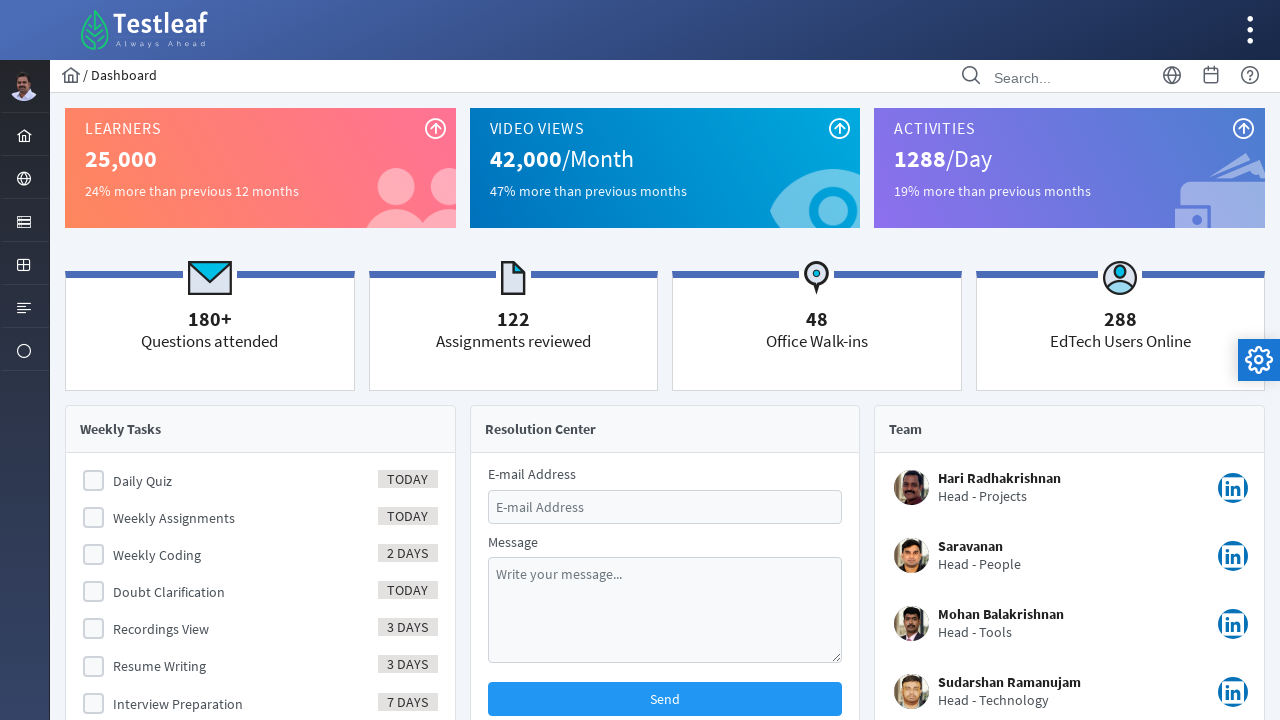

Scrolled page to bottom using scrollHeight
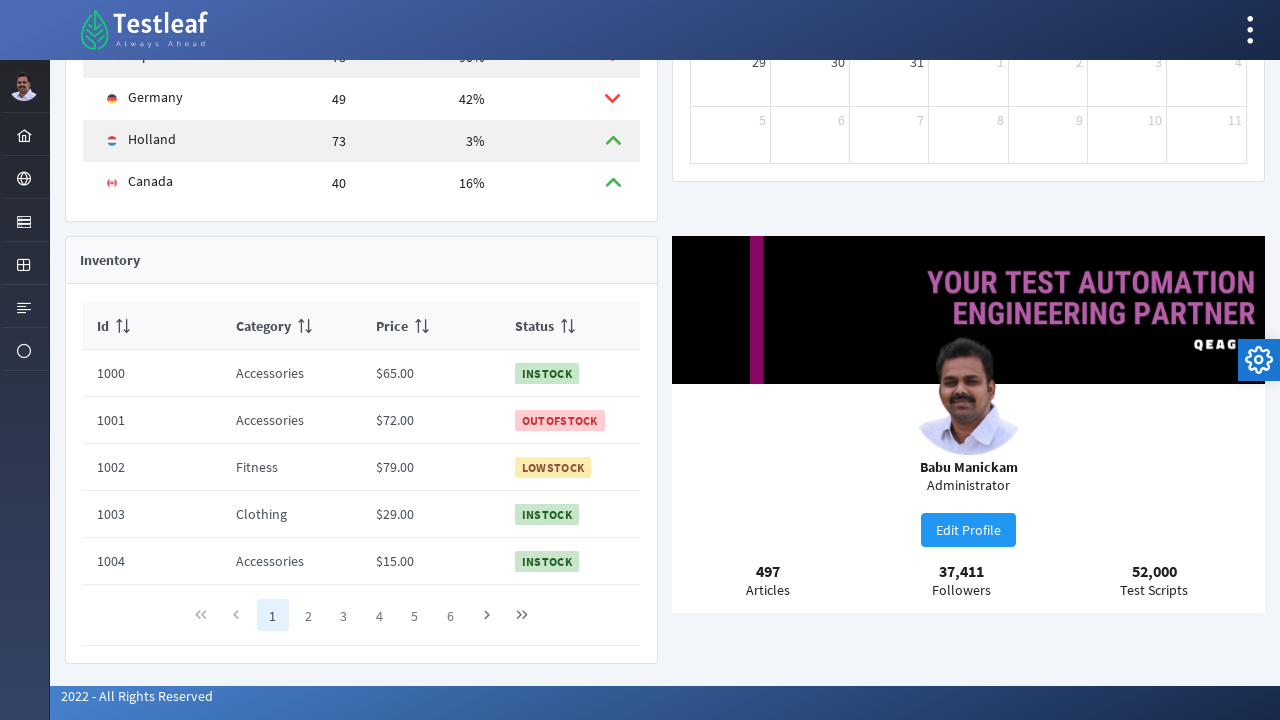

Waited 1 second to observe scroll to bottom
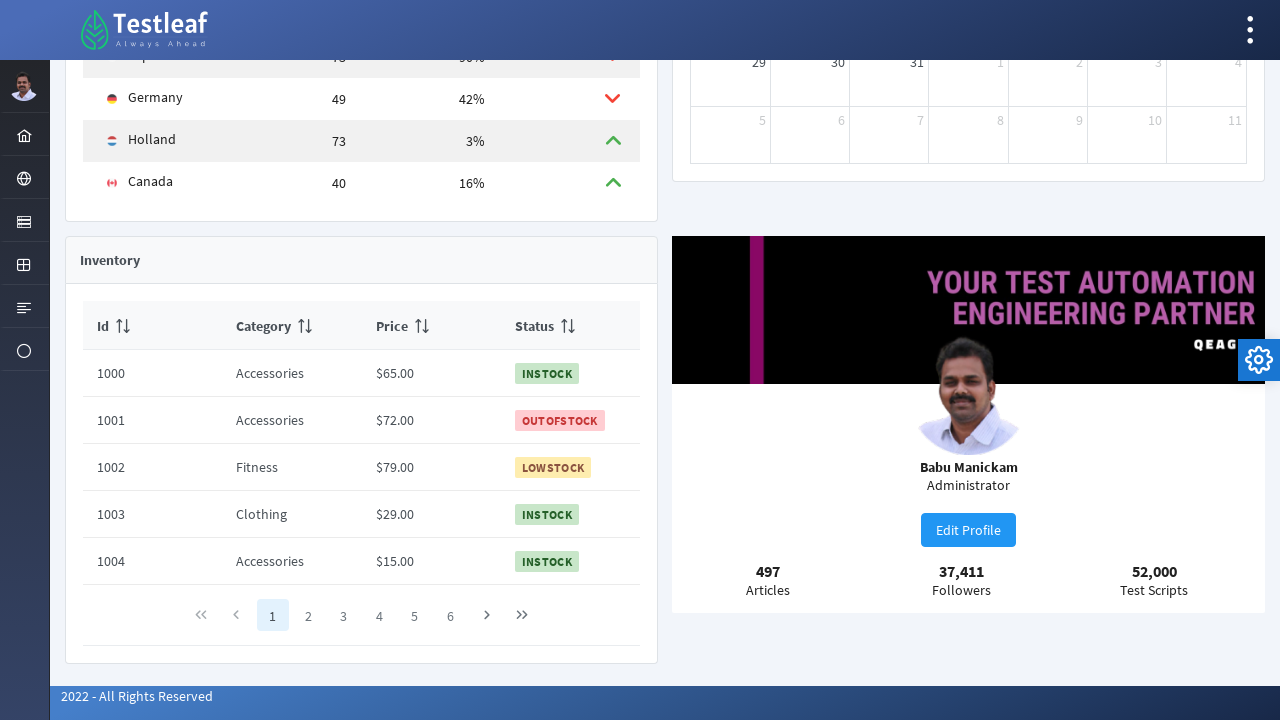

Scrolled page to top again
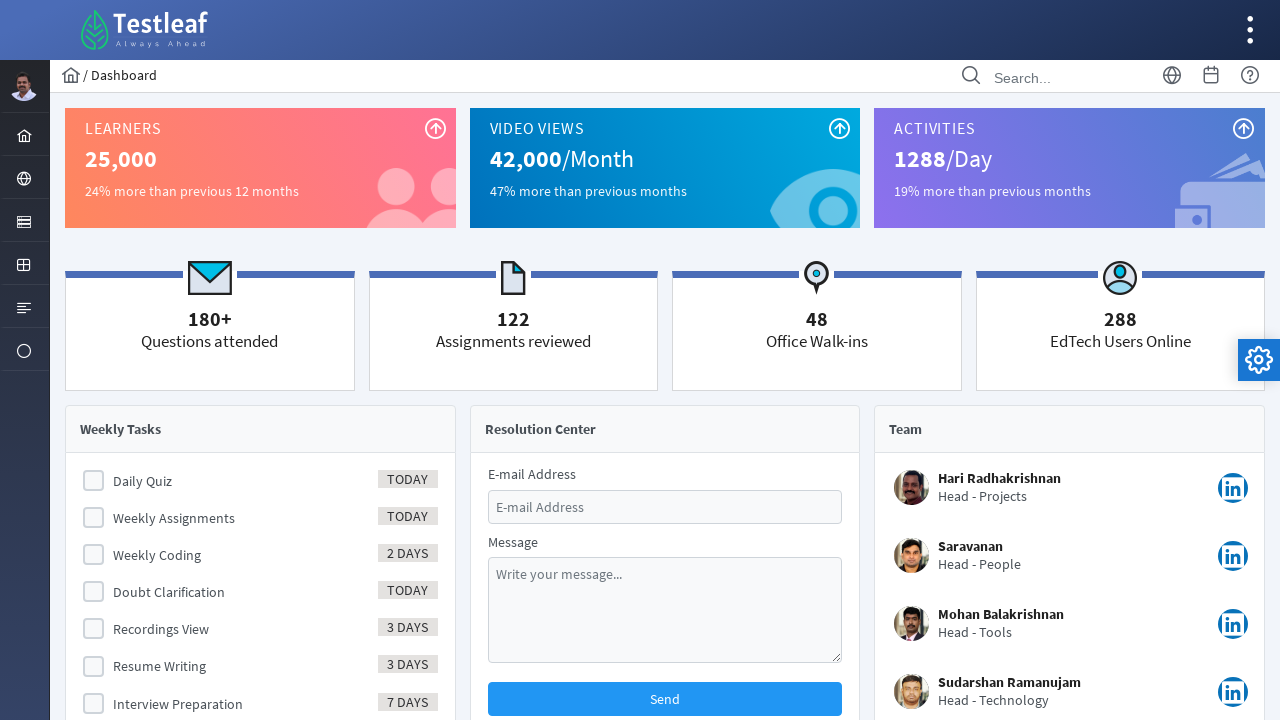

Waited 1 second to observe scroll to top
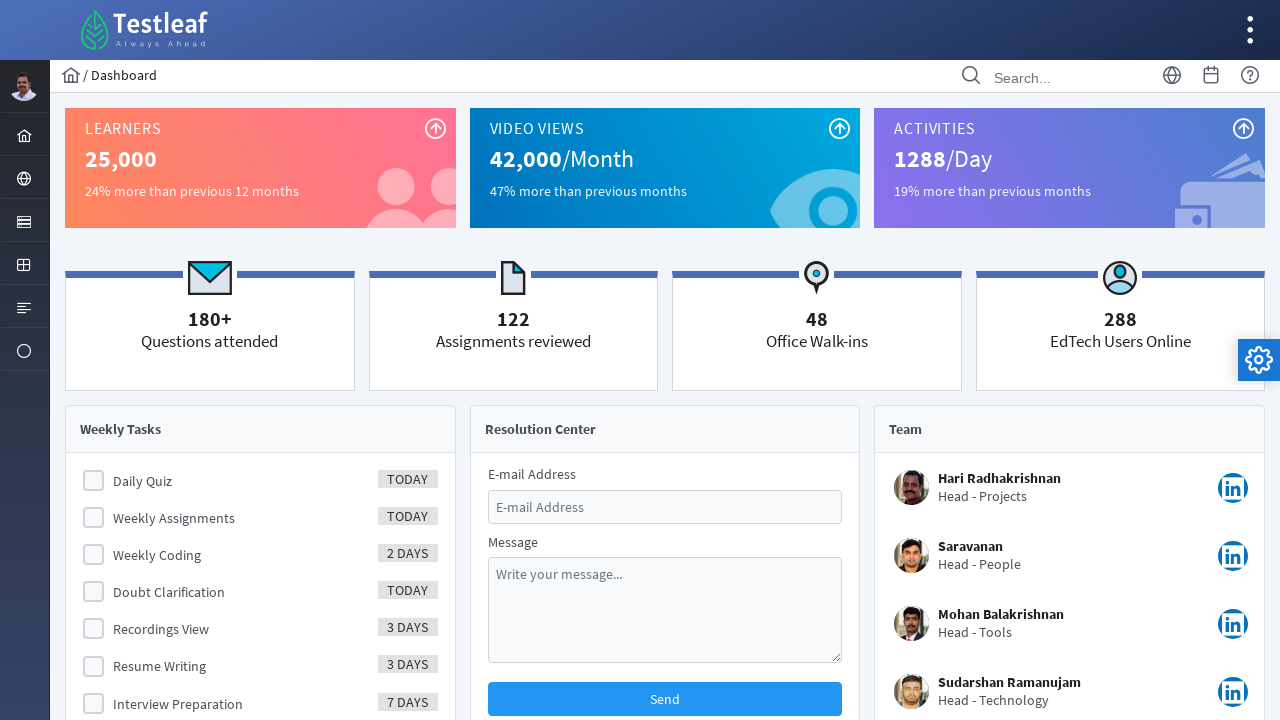

Pressed PageDown key to scroll page down via keyboard
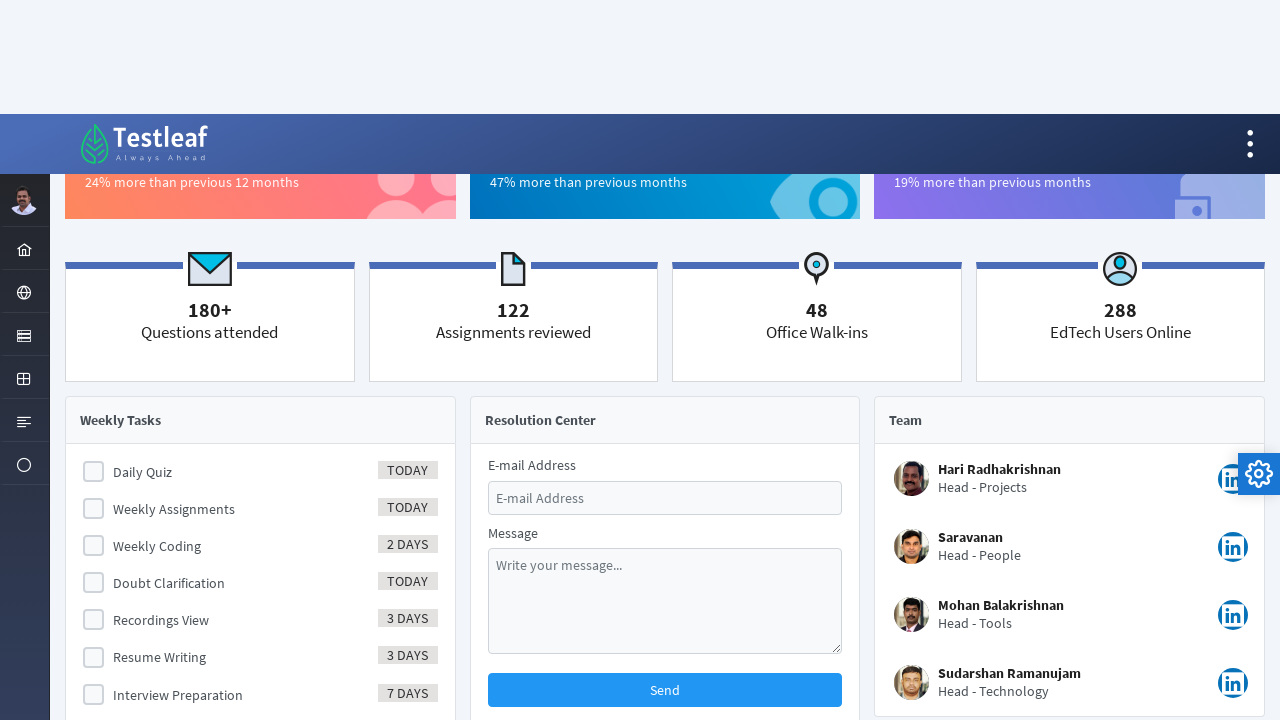

Waited 1 second to observe PageDown scroll effect
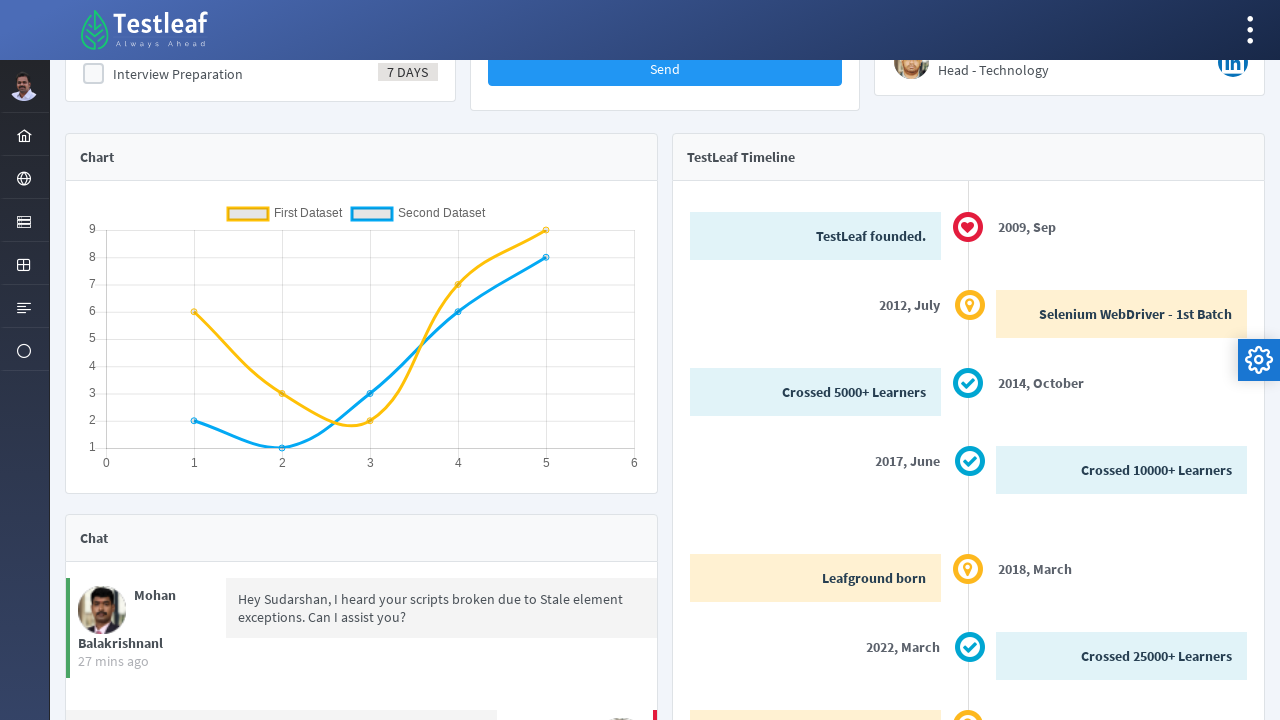

Pressed PageUp key to scroll page up via keyboard
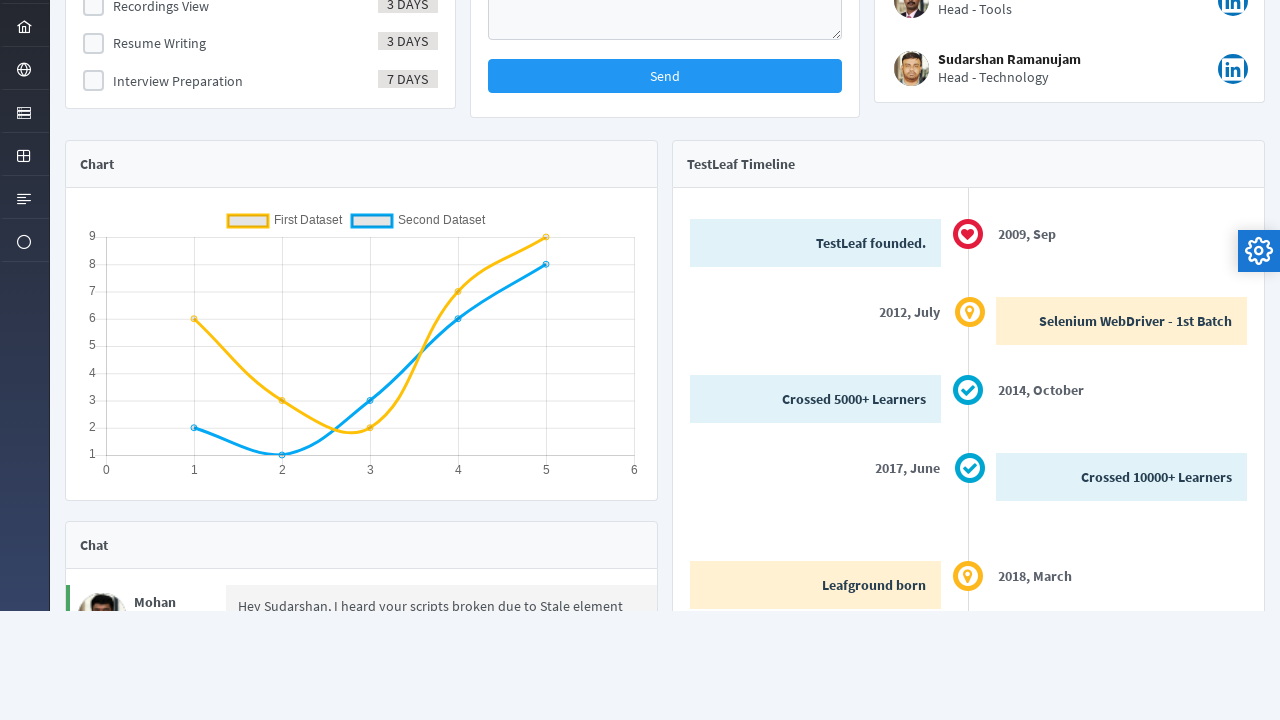

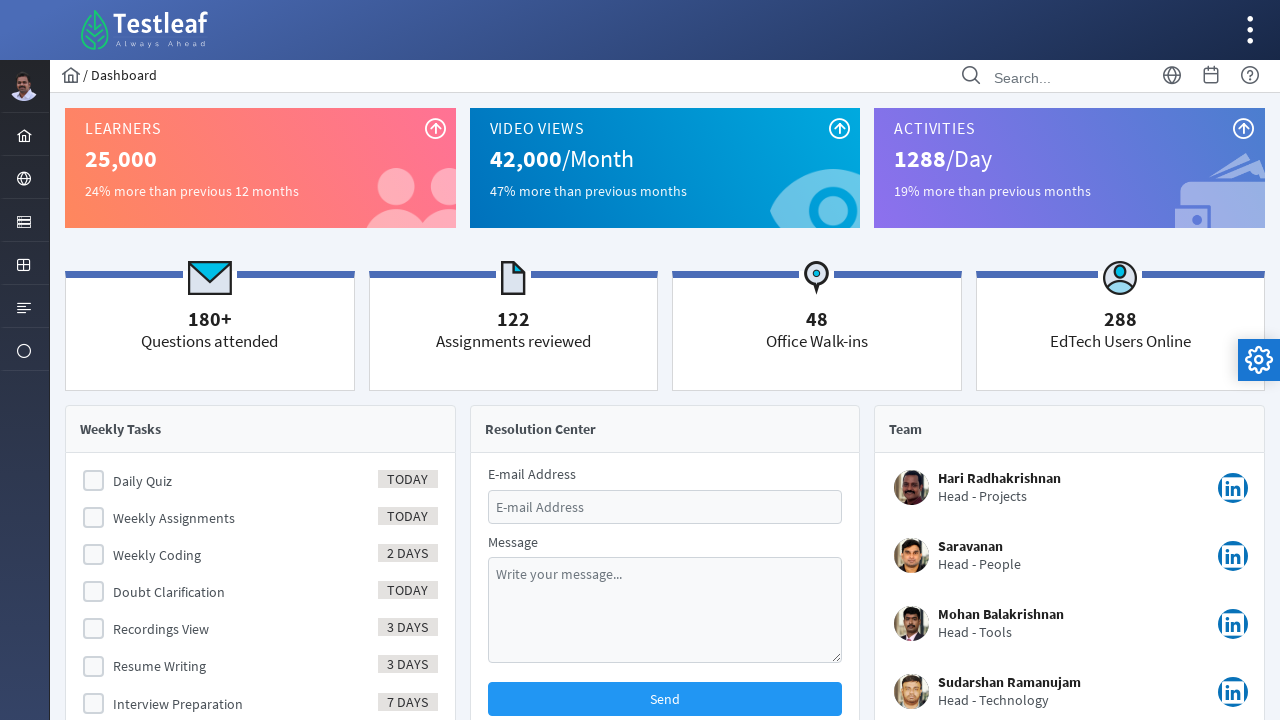